Tests radio button selection by clicking the third radio button in the form

Starting URL: https://testpages.herokuapp.com/styled/basic-html-form-test.html

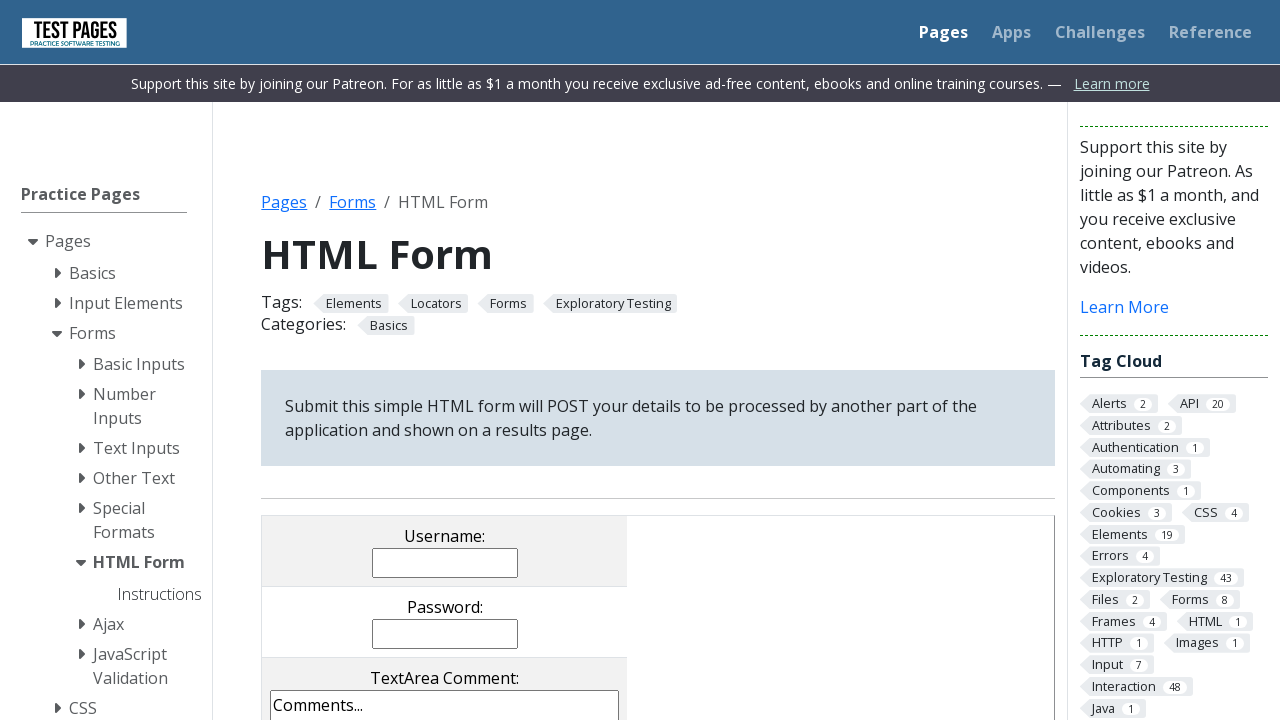

Located the third radio button in the form
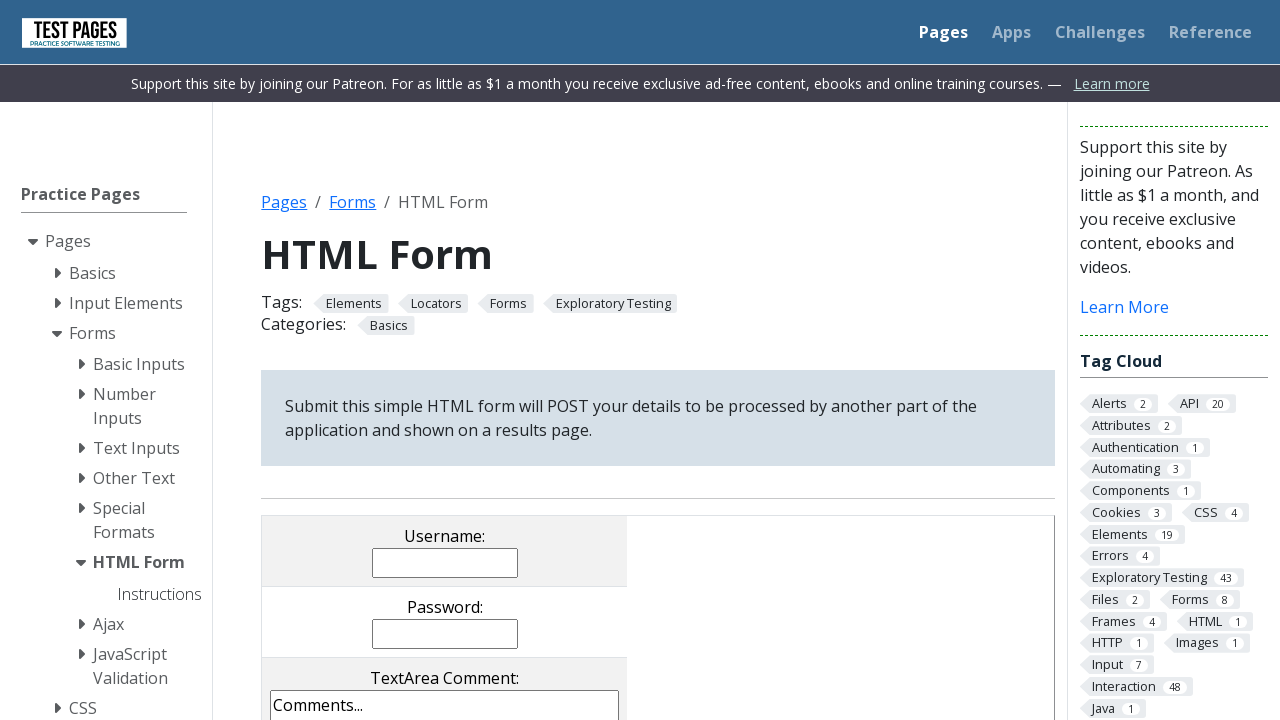

Clicked and selected the third radio button at (488, 360) on internal:role=radio >> nth=2
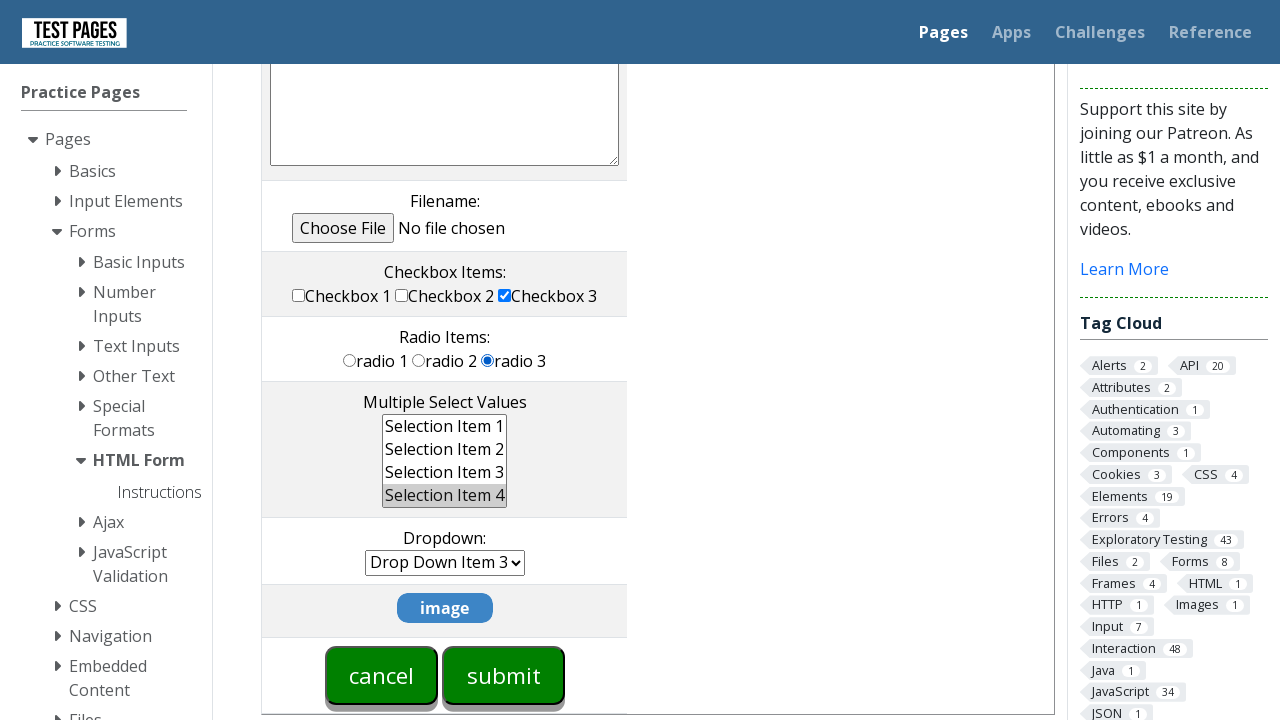

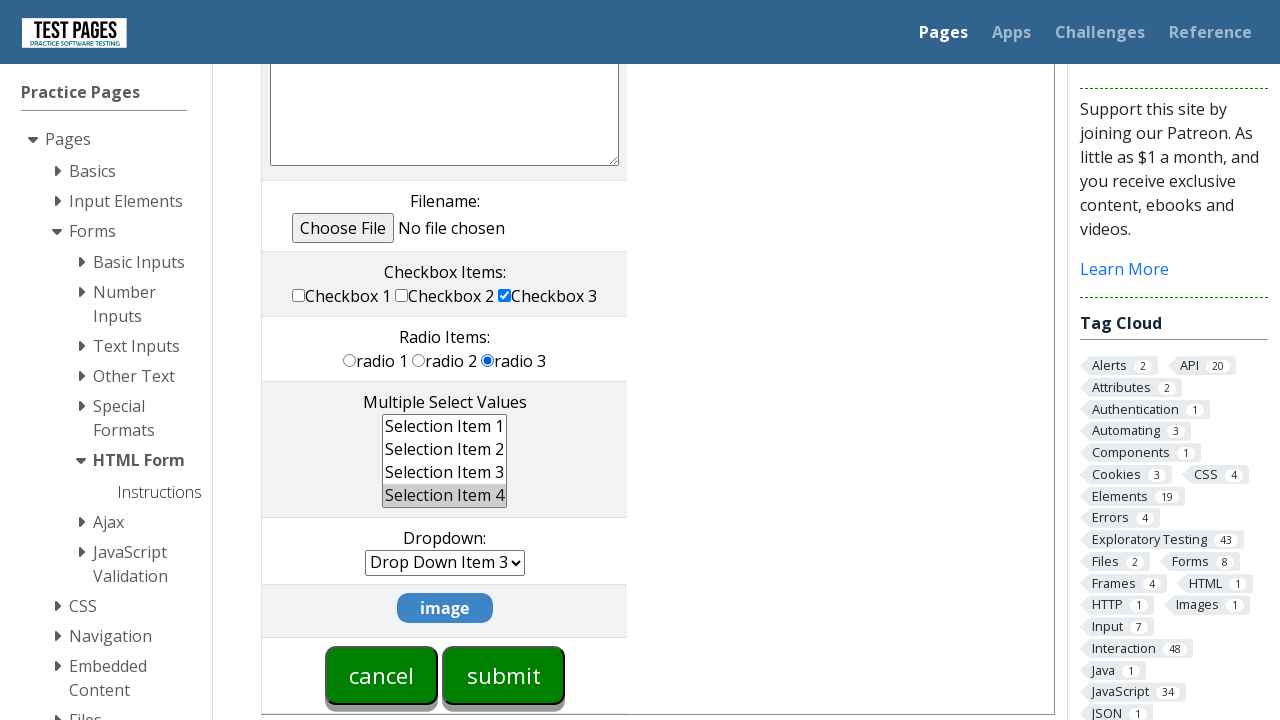